Navigates to Banreservas bank website and verifies that exchange rate elements (buy and sell rates) are displayed on the page.

Starting URL: https://www.banreservas.com/

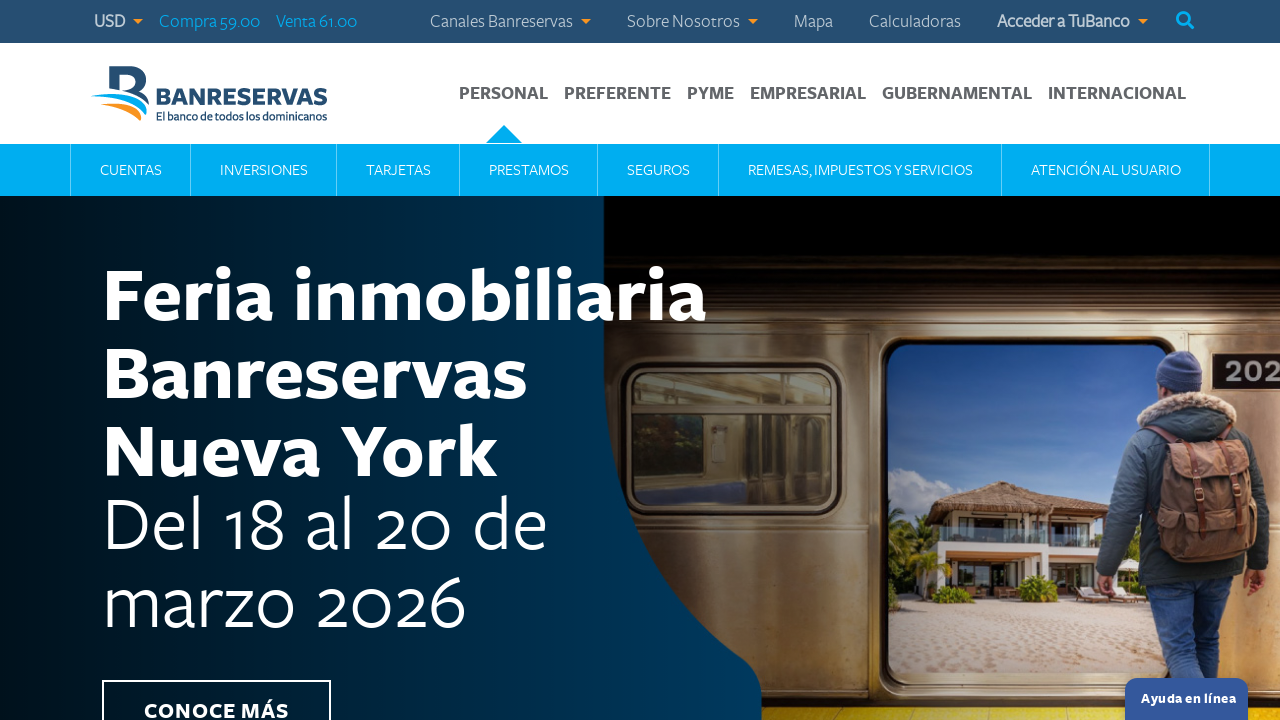

Waited for page to load (networkidle state)
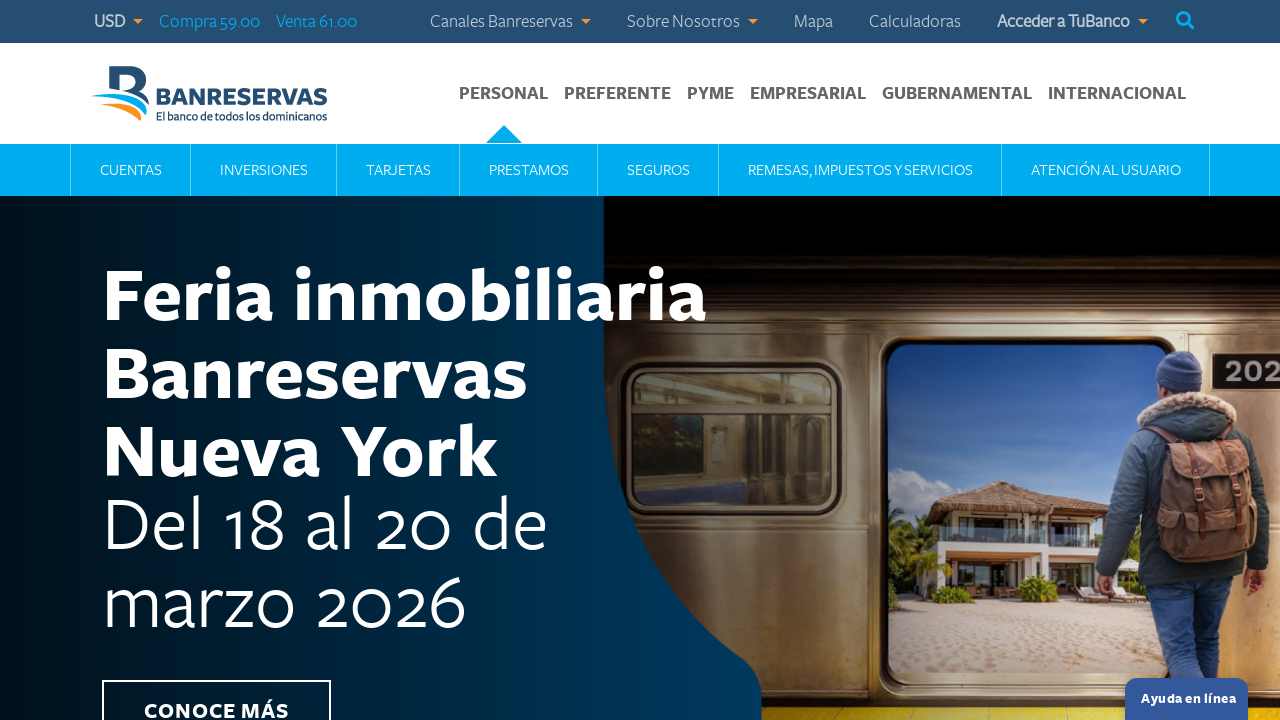

Buy rate element is visible on Banreservas page
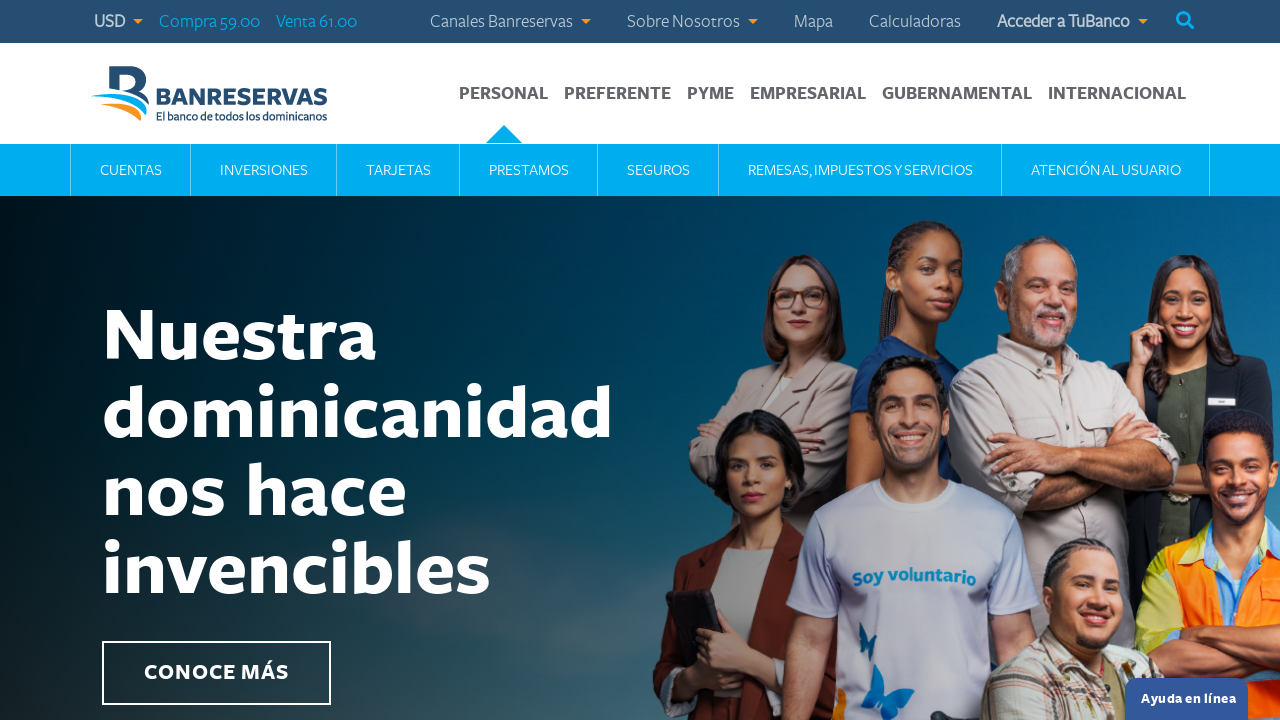

Sell rate element is visible on Banreservas page
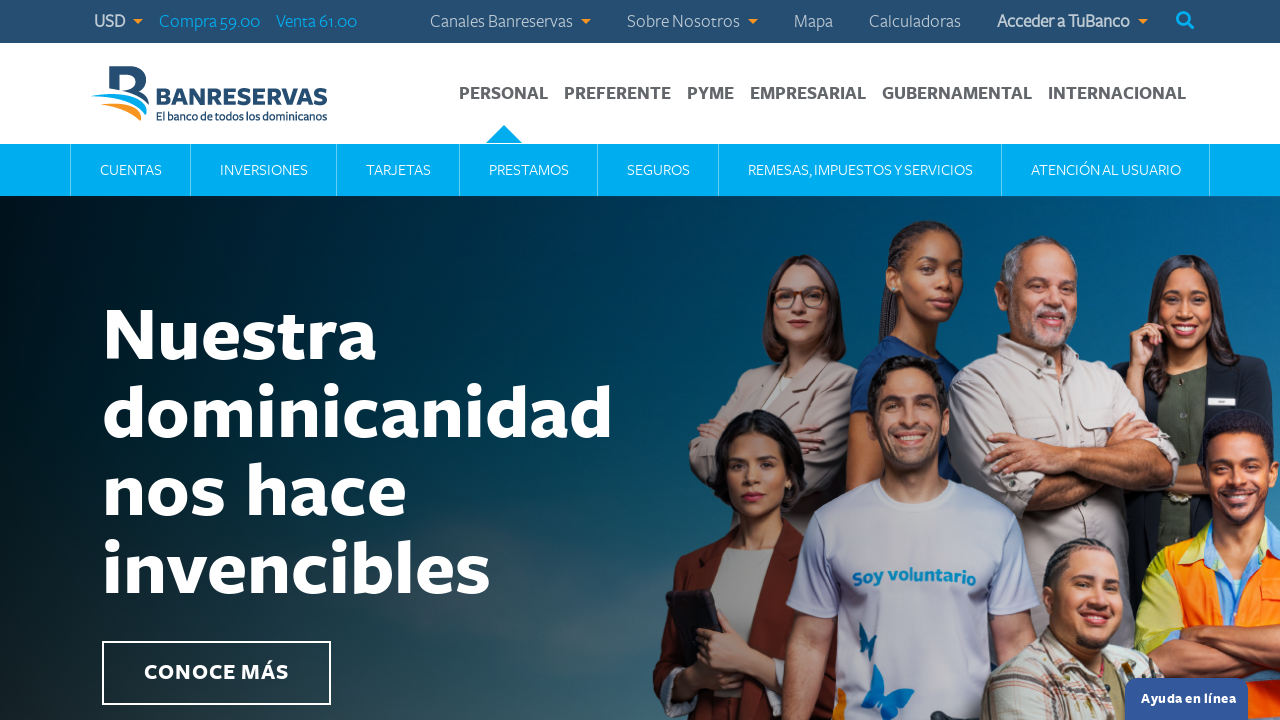

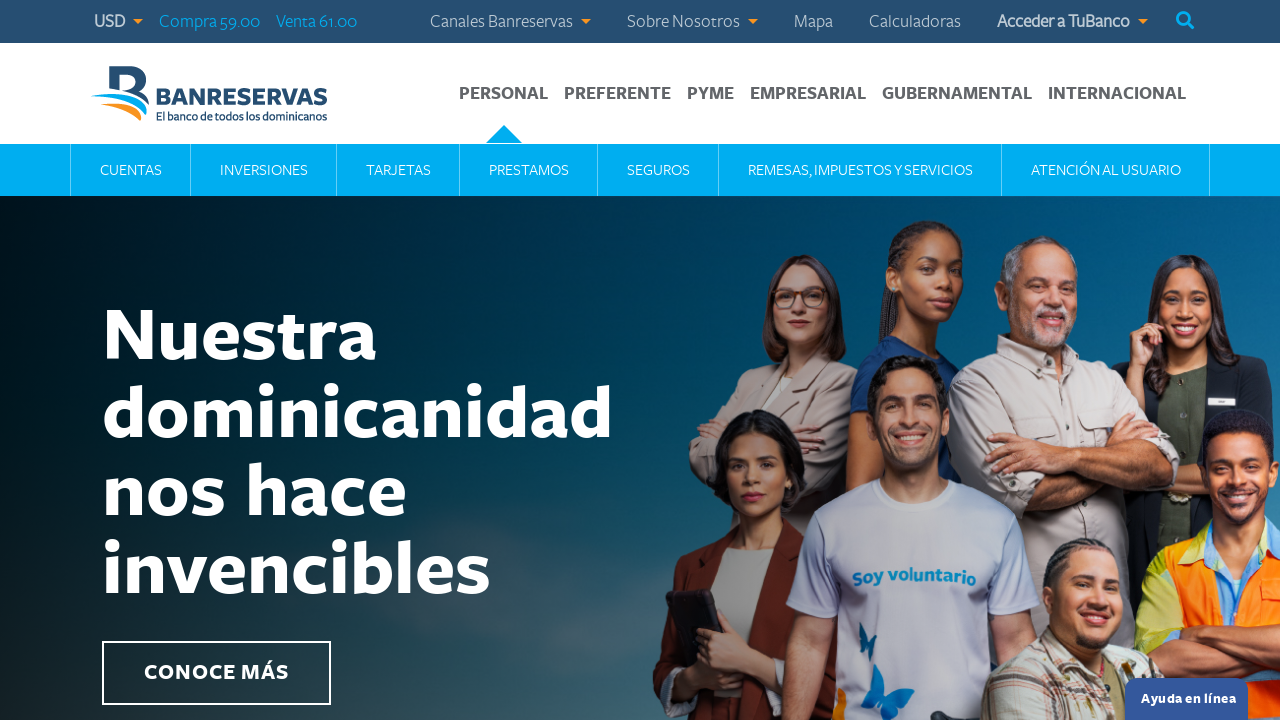